Tests window switching functionality by opening a new tab and switching between windows

Starting URL: https://formy-project.herokuapp.com/switch-window

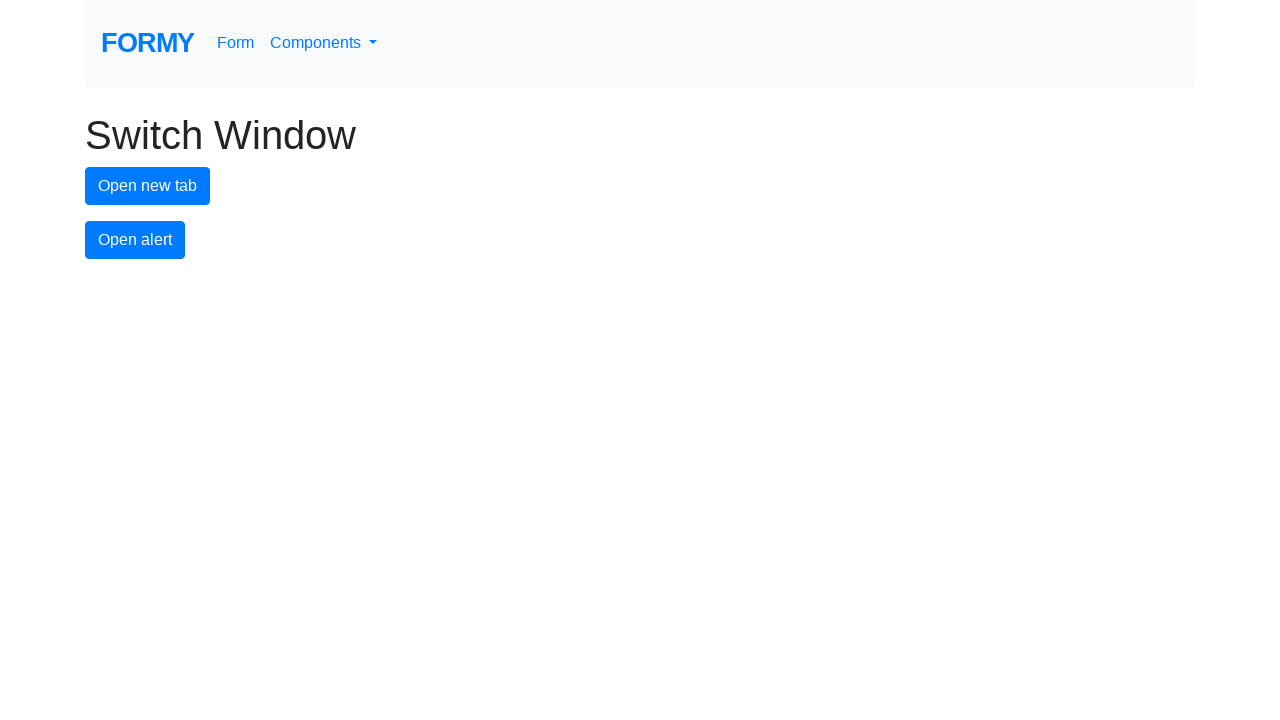

Clicked button to open new tab at (148, 186) on #new-tab-button
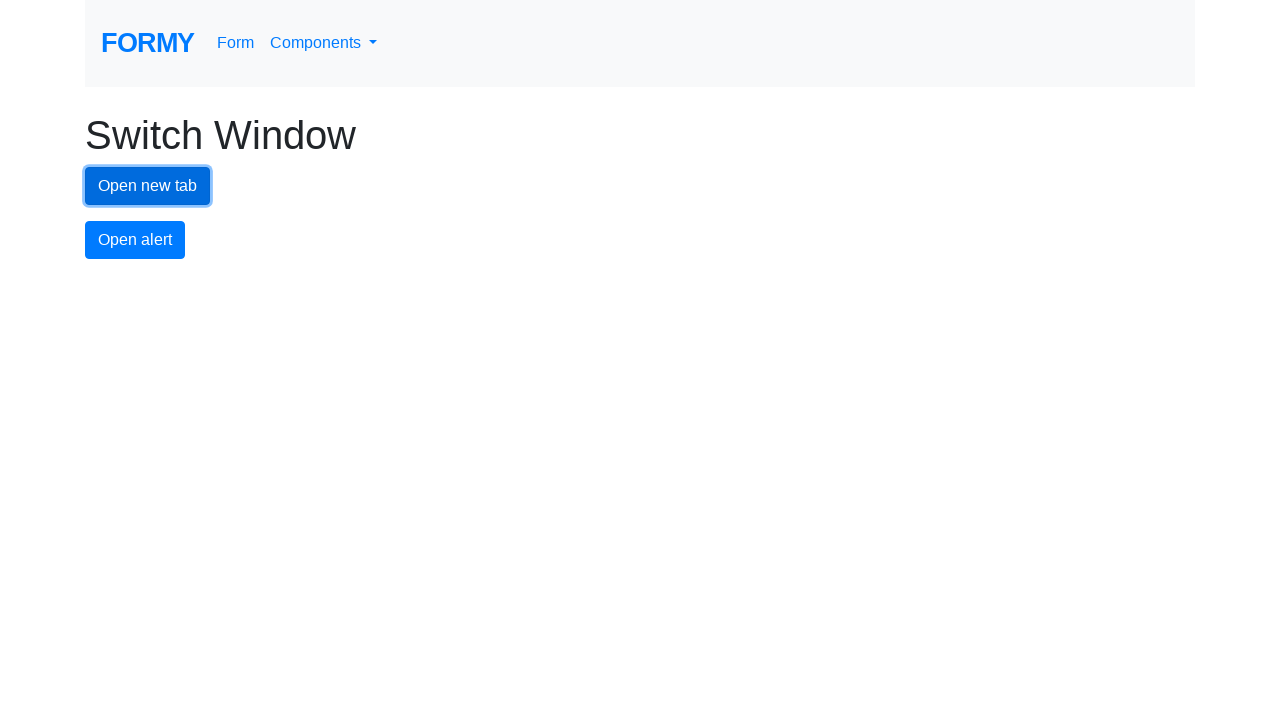

Retrieved new tab/page from context
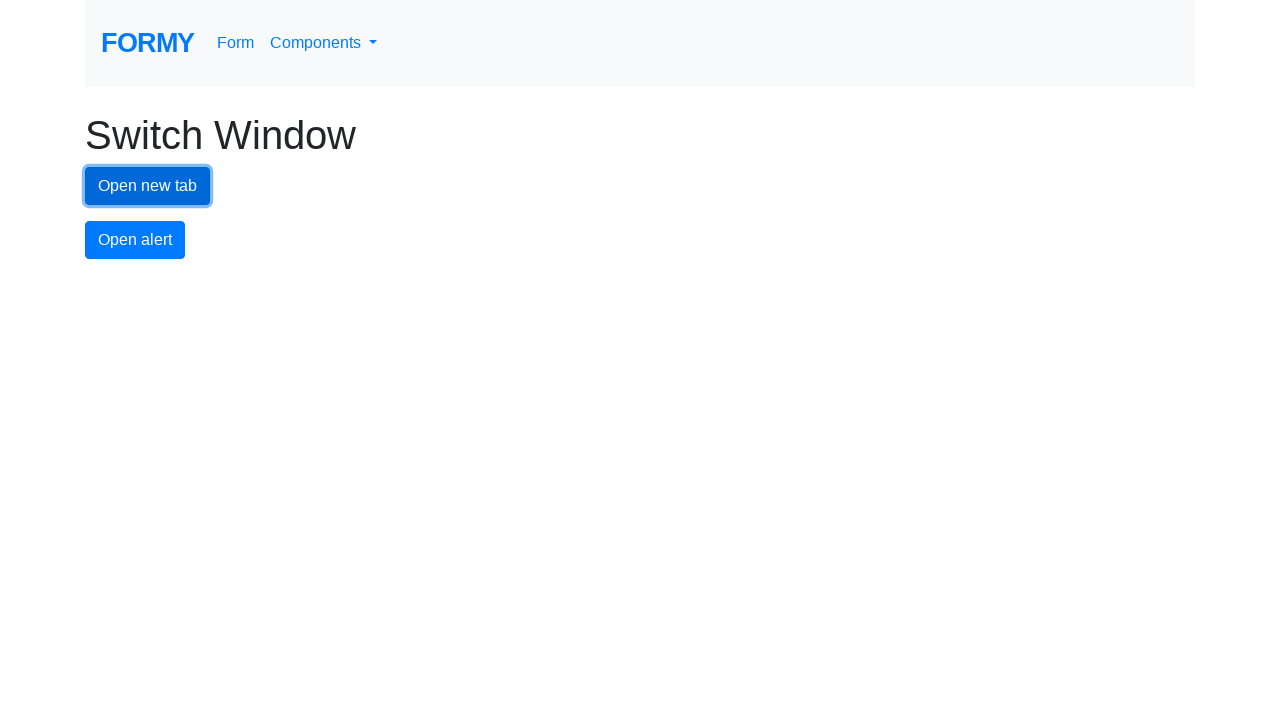

Switched back to original page
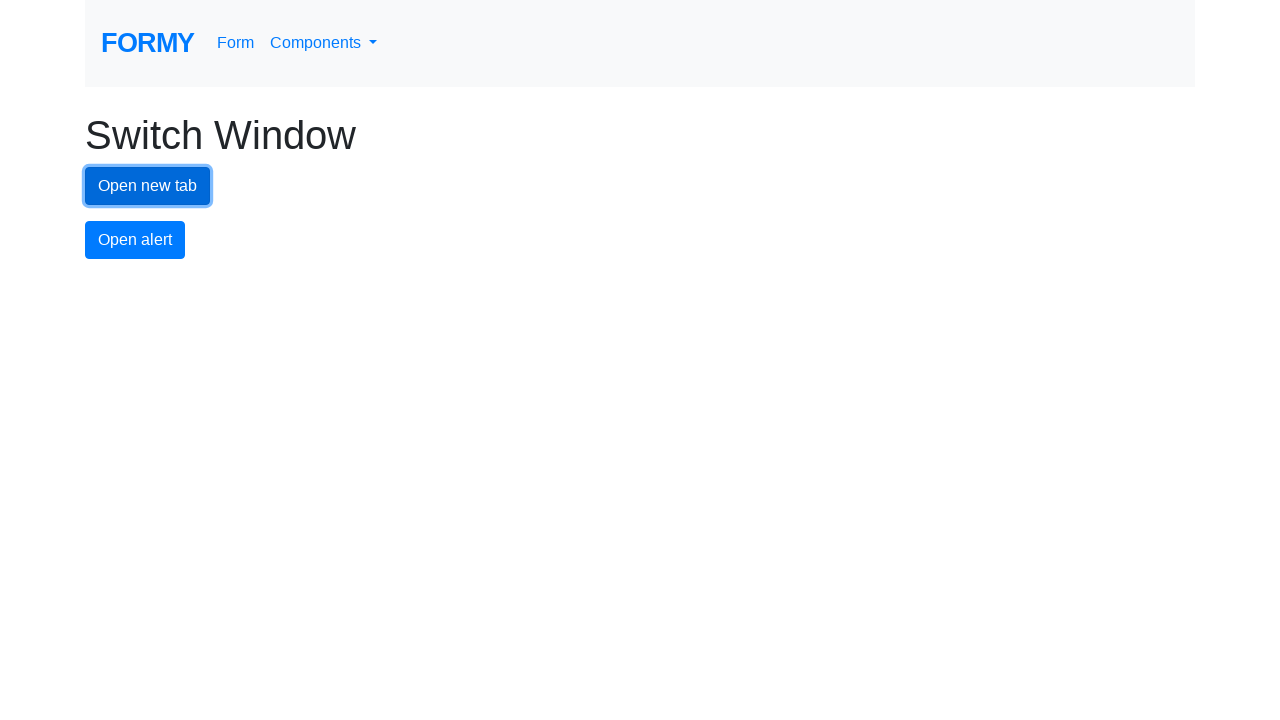

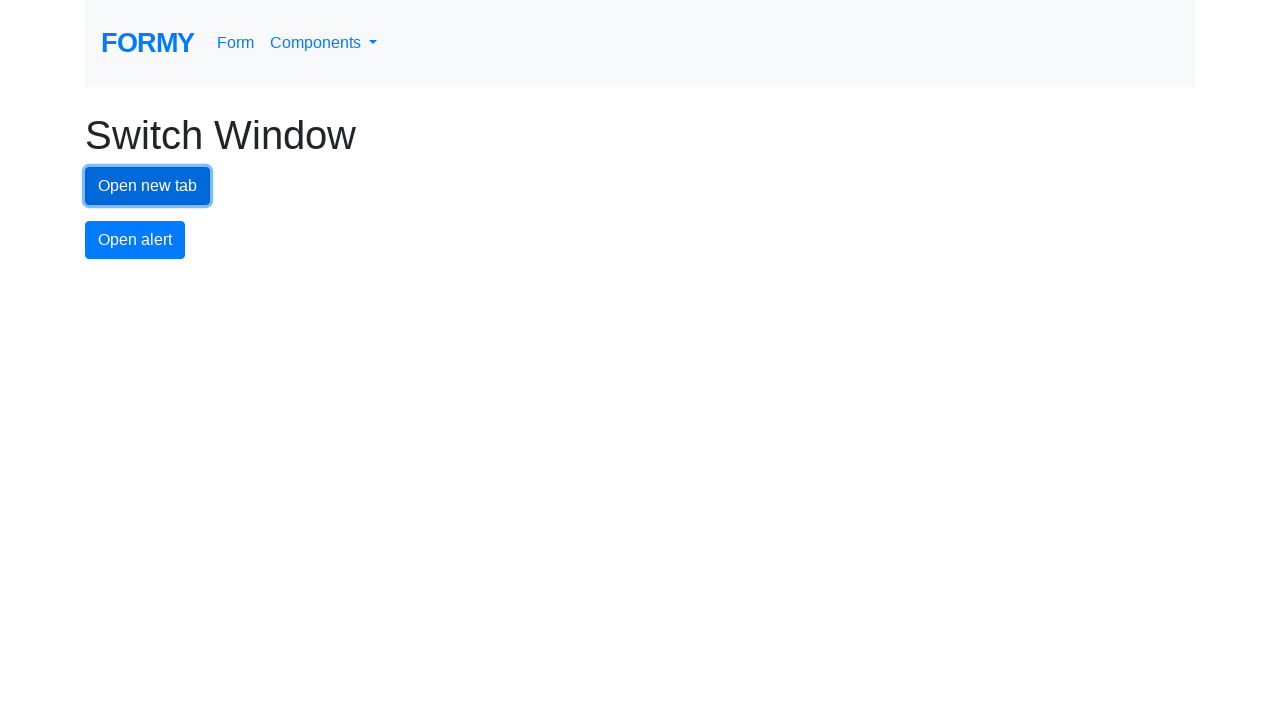